Tests a math quiz page by reading two numbers displayed on the page, calculating their sum, selecting the correct answer from a dropdown, and submitting the form.

Starting URL: http://suninjuly.github.io/selects1.html

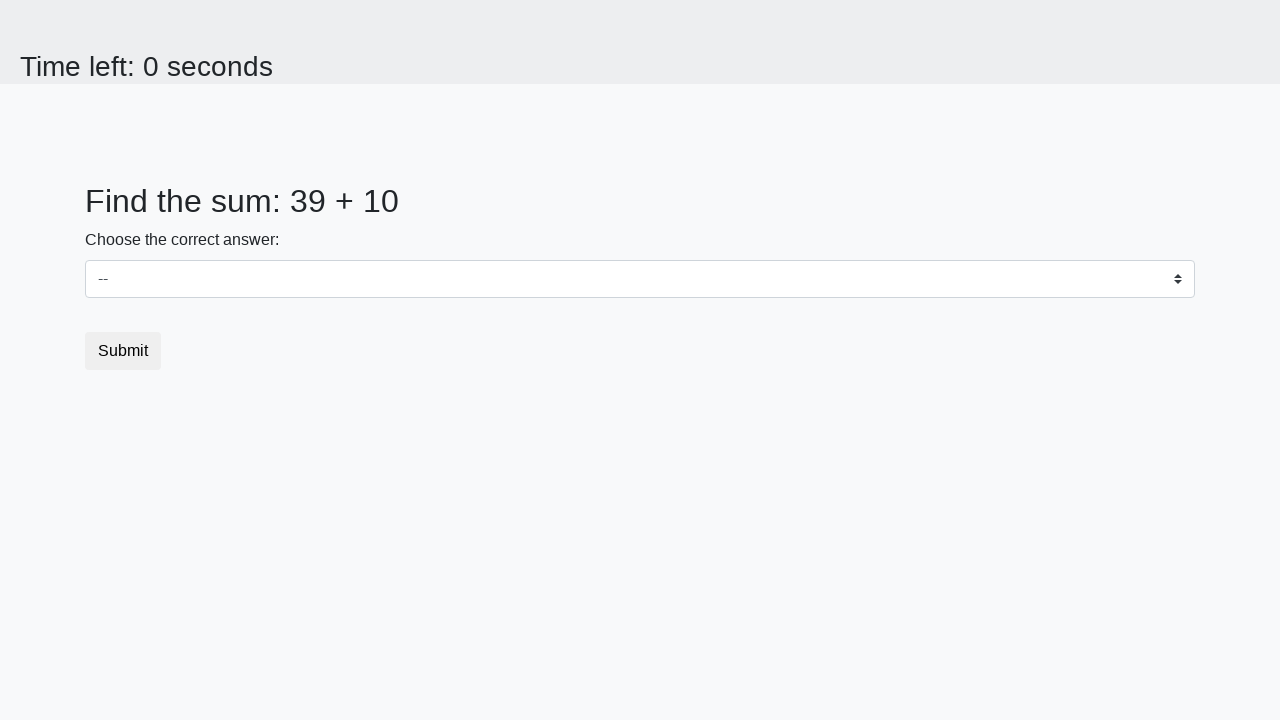

Located and read the first number from #num1 element
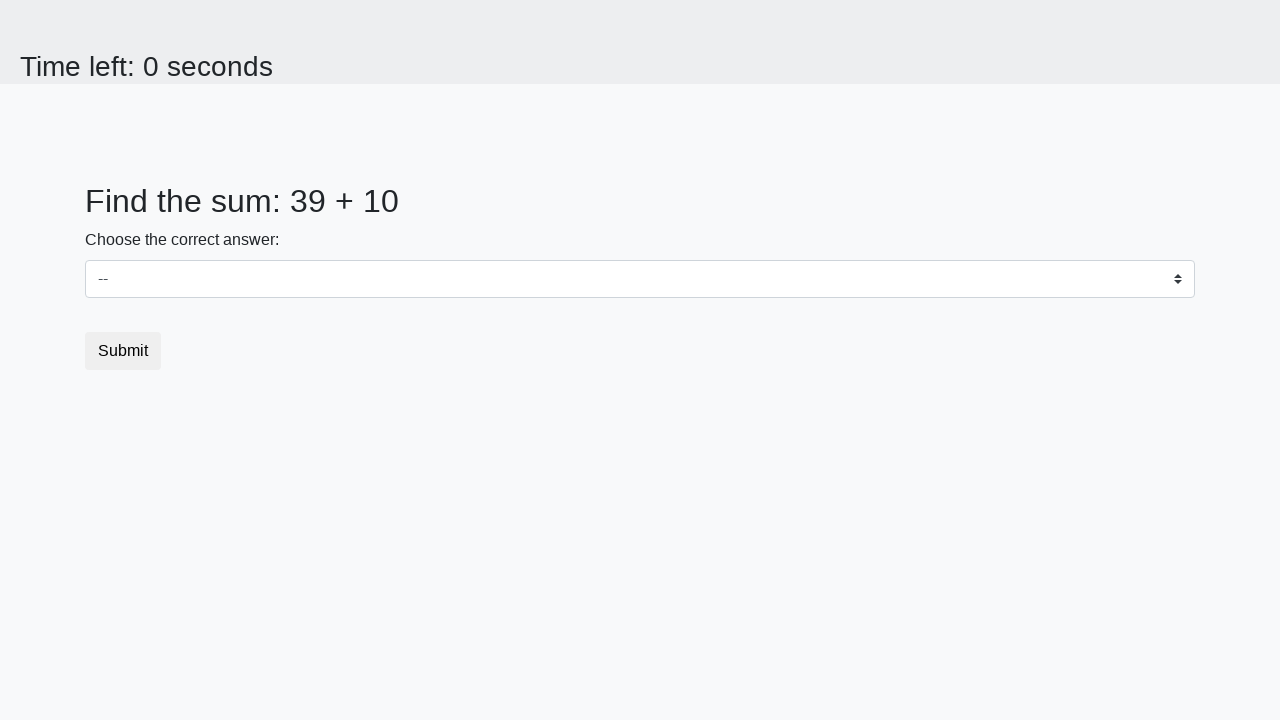

Located and read the second number from #num2 element
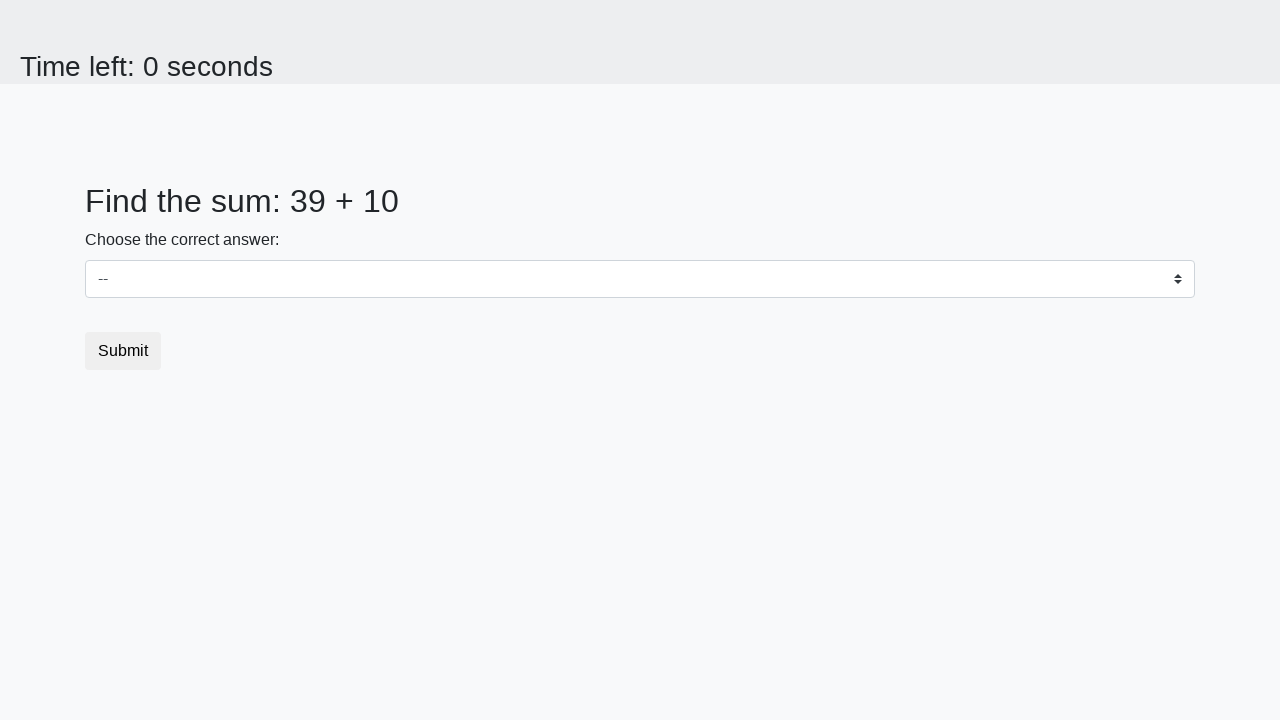

Calculated sum of 39 + 10 = 49
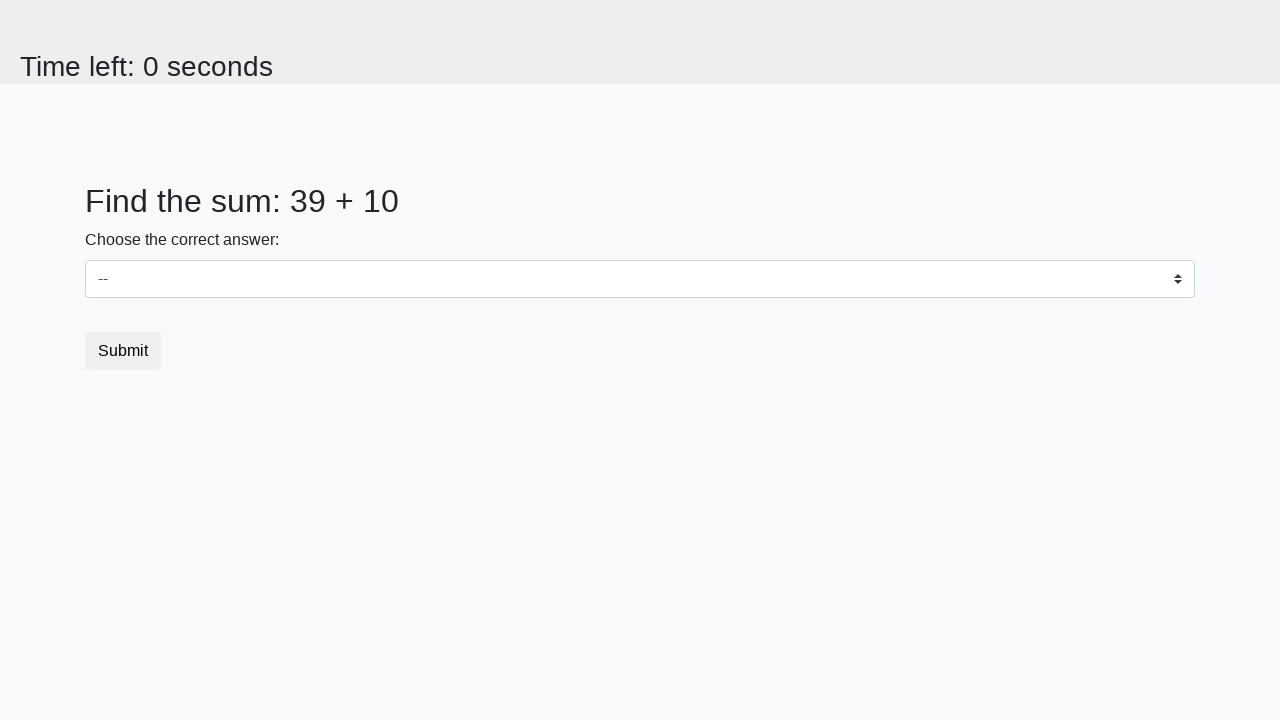

Selected the correct answer (49) from the dropdown on select
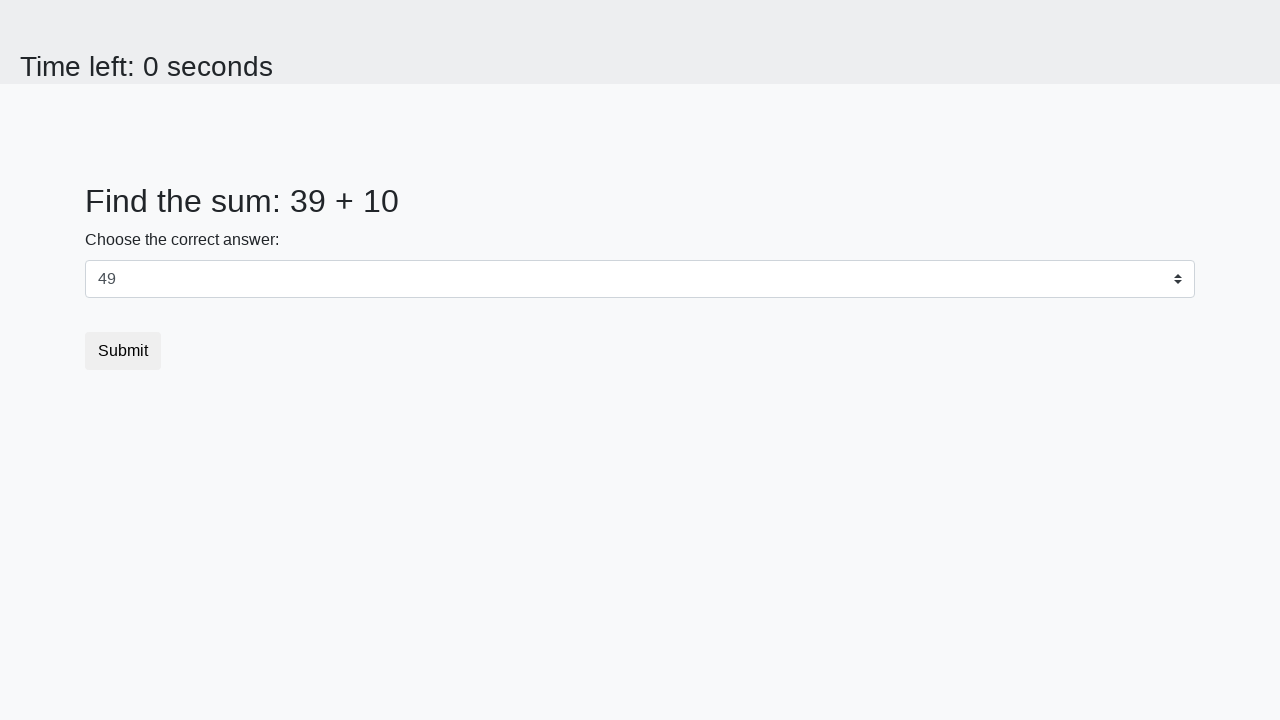

Clicked the submit button to complete the quiz at (123, 351) on button.btn
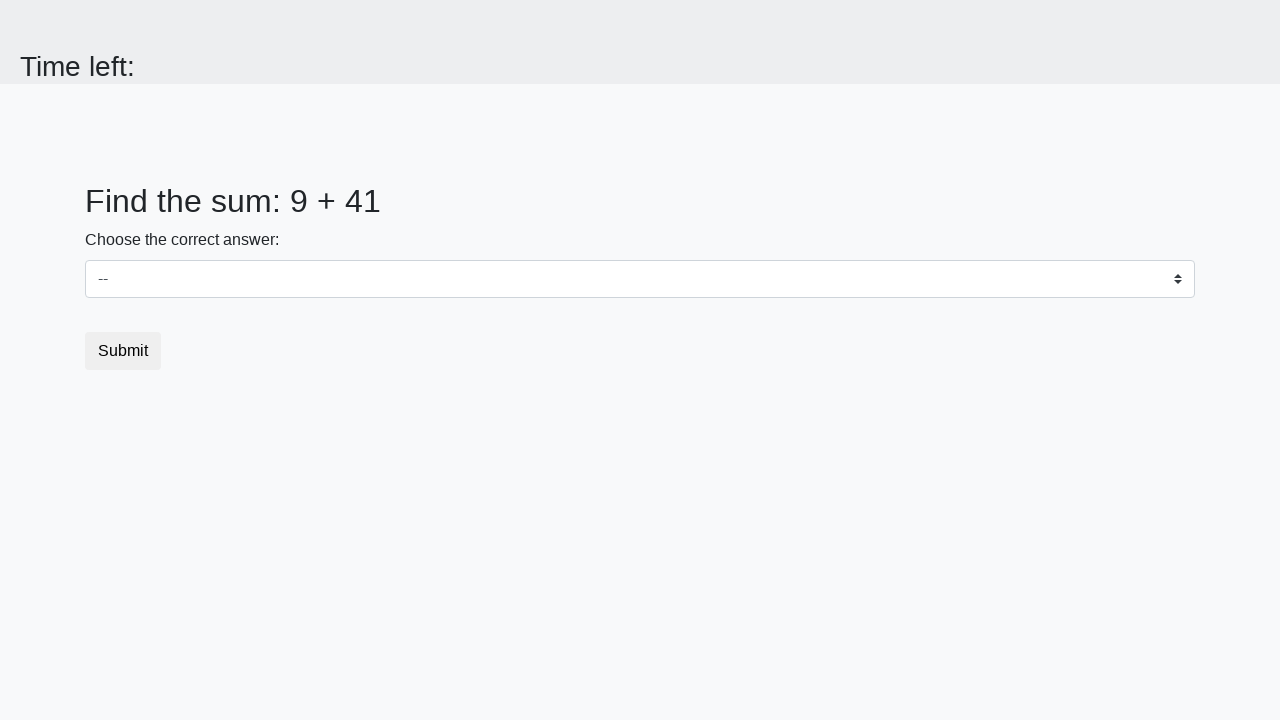

Waited 1 second for the result to display
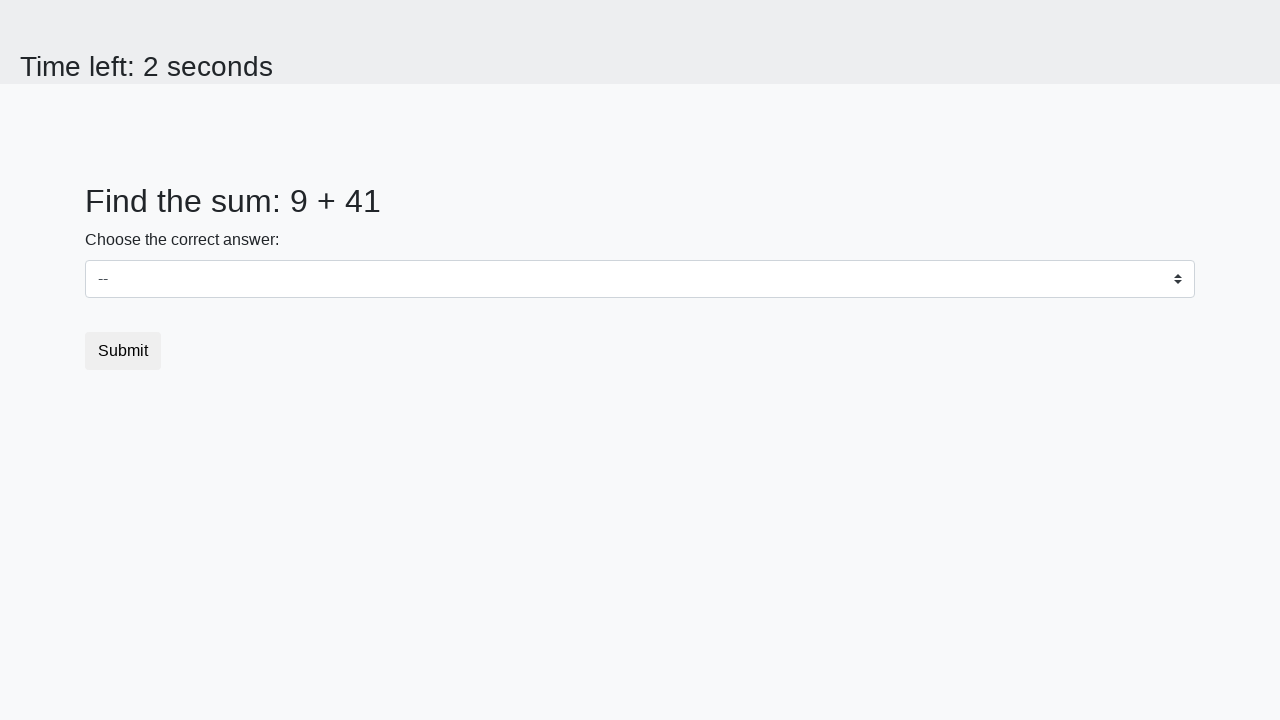

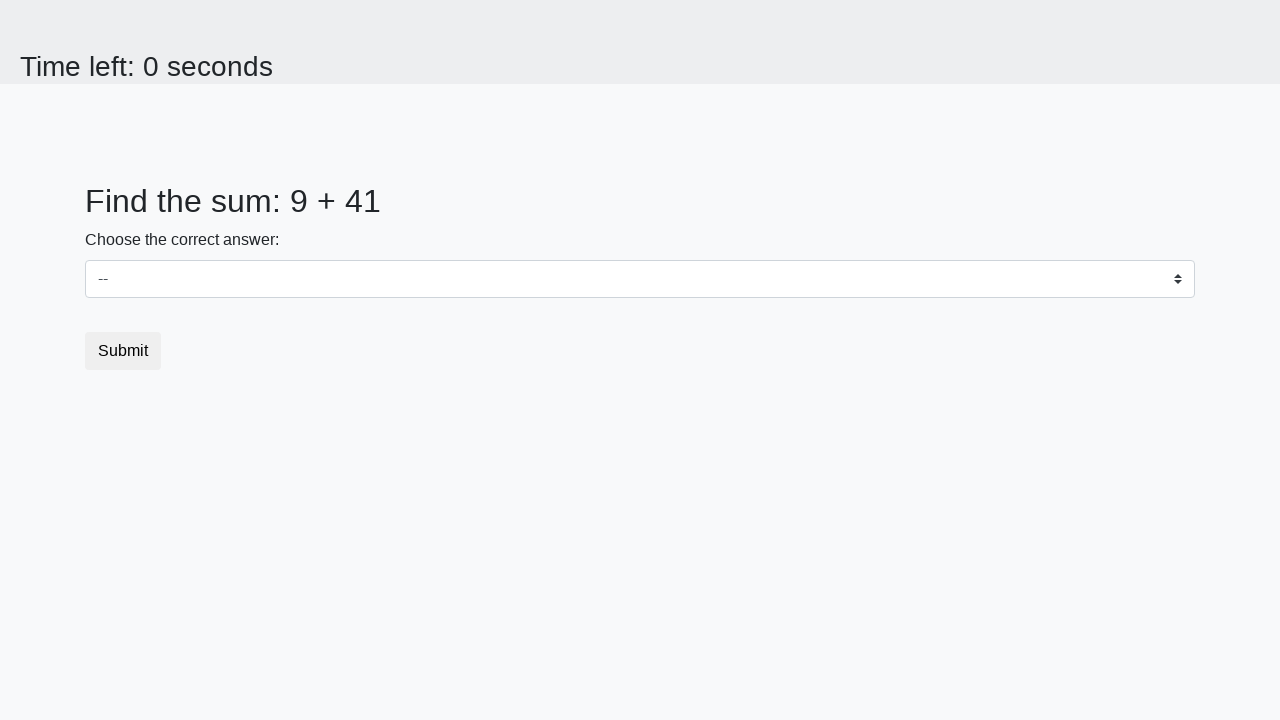